Tests that clicking Clear completed removes all completed items from the list

Starting URL: https://demo.playwright.dev/todomvc

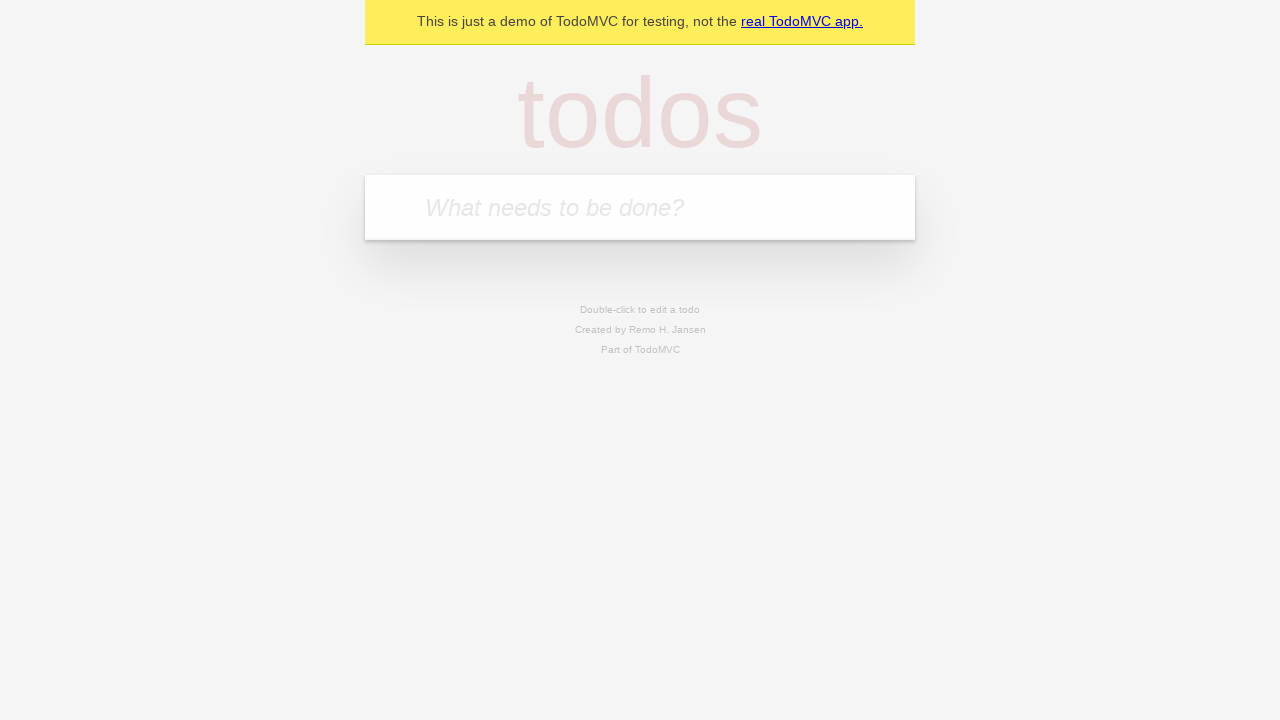

Filled todo input with 'buy some cheese' on internal:attr=[placeholder="What needs to be done?"i]
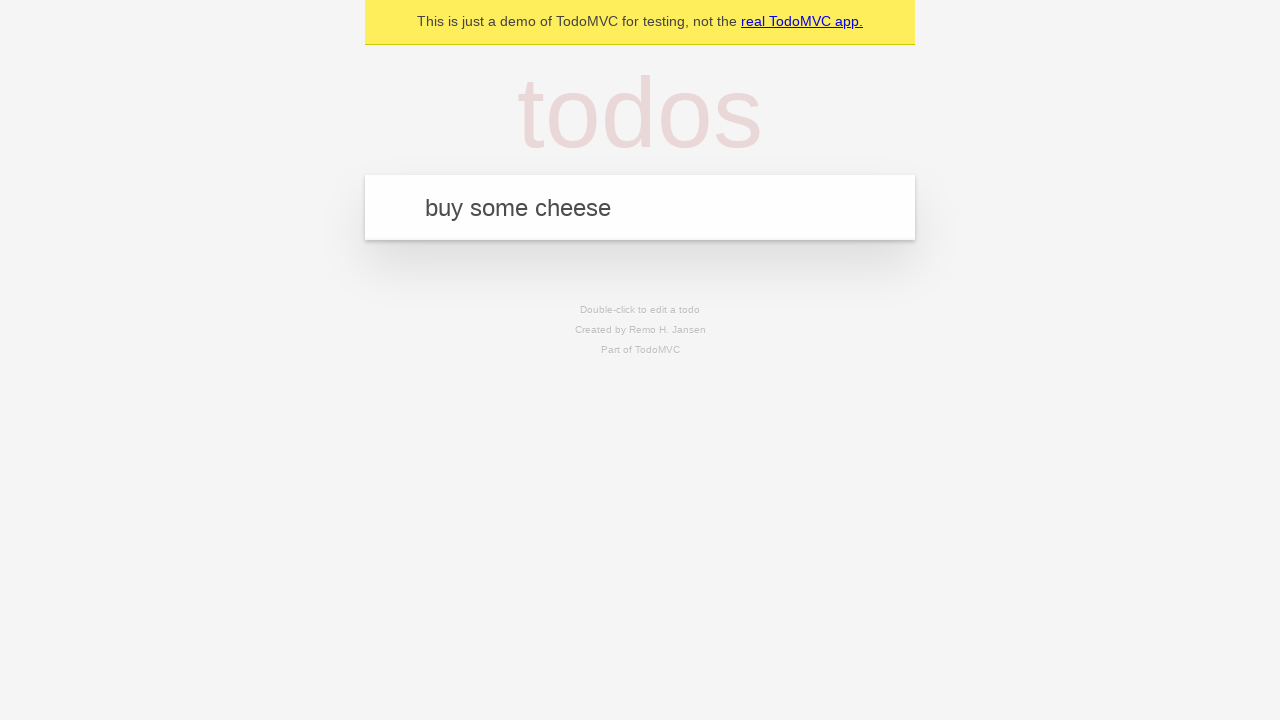

Pressed Enter to add first todo on internal:attr=[placeholder="What needs to be done?"i]
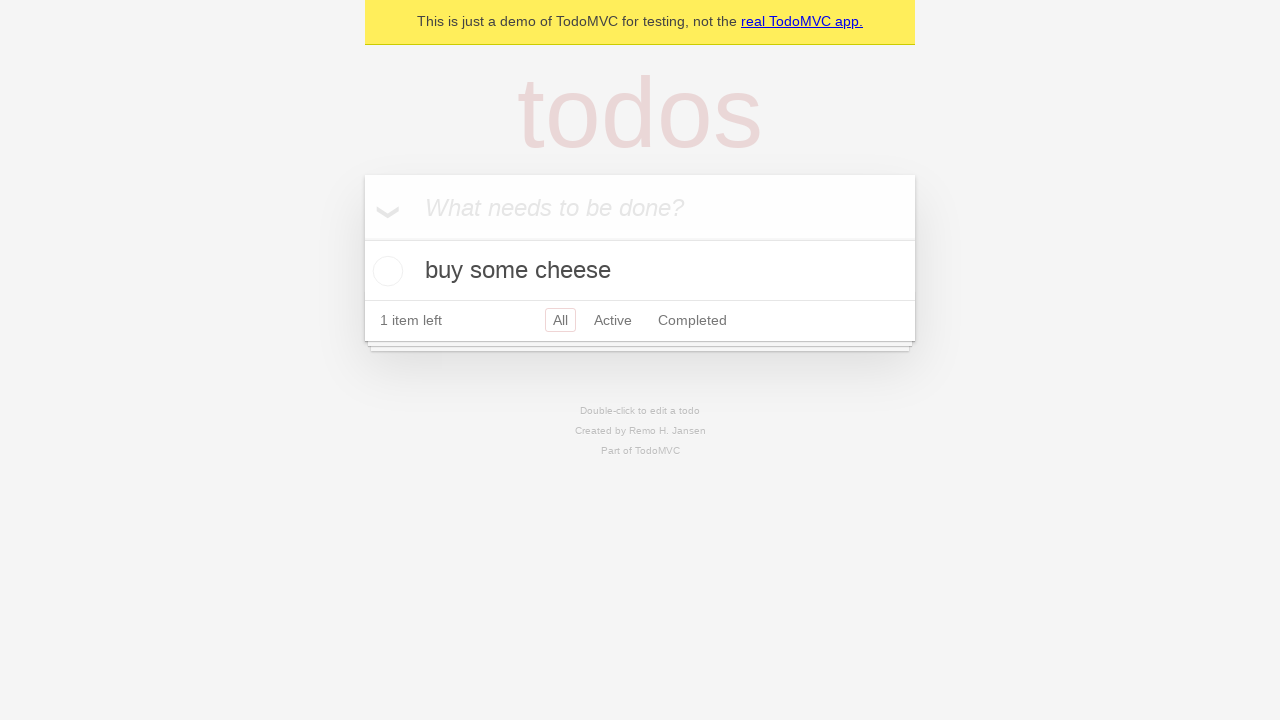

Filled todo input with 'feed the cat' on internal:attr=[placeholder="What needs to be done?"i]
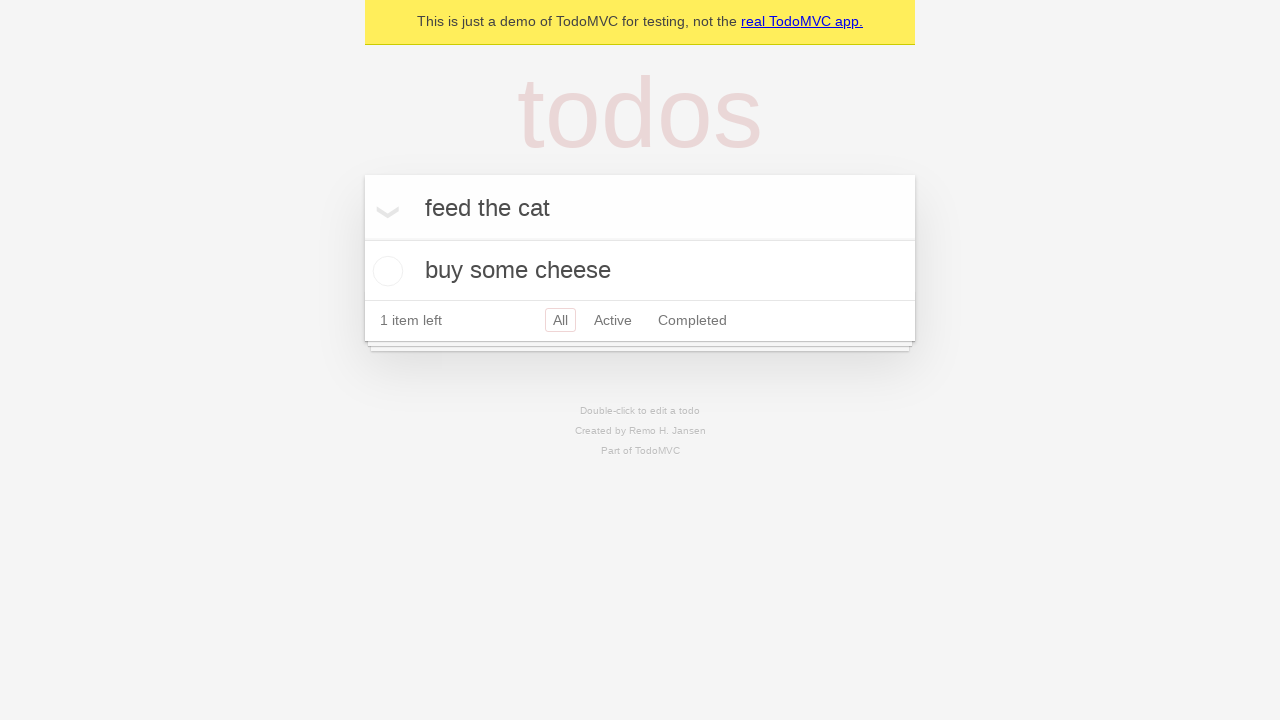

Pressed Enter to add second todo on internal:attr=[placeholder="What needs to be done?"i]
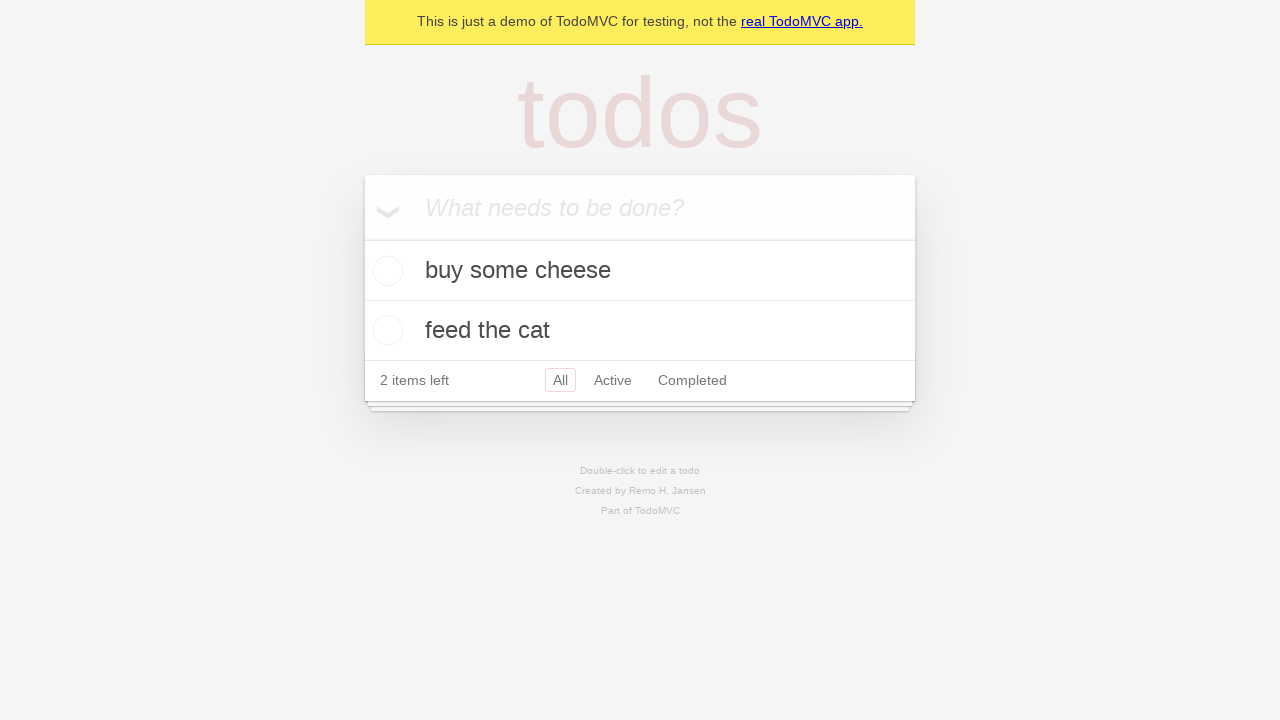

Filled todo input with 'book a doctors appointment' on internal:attr=[placeholder="What needs to be done?"i]
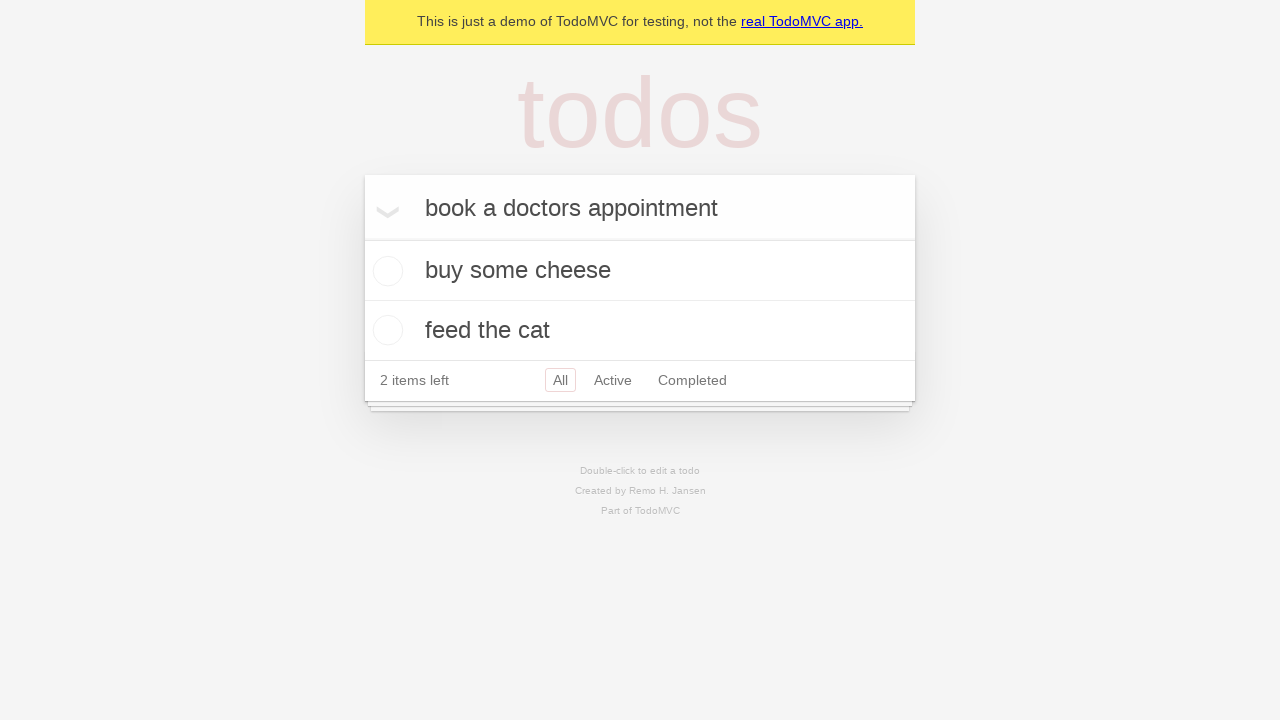

Pressed Enter to add third todo on internal:attr=[placeholder="What needs to be done?"i]
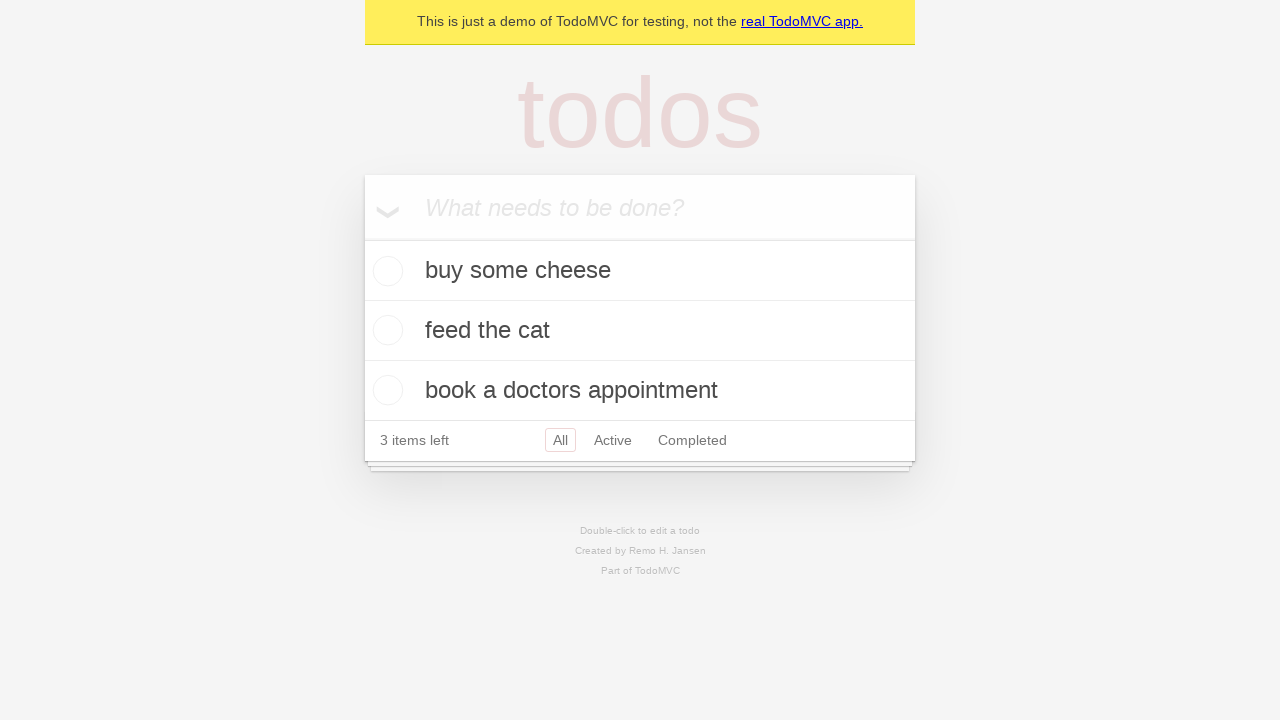

Located all todo items
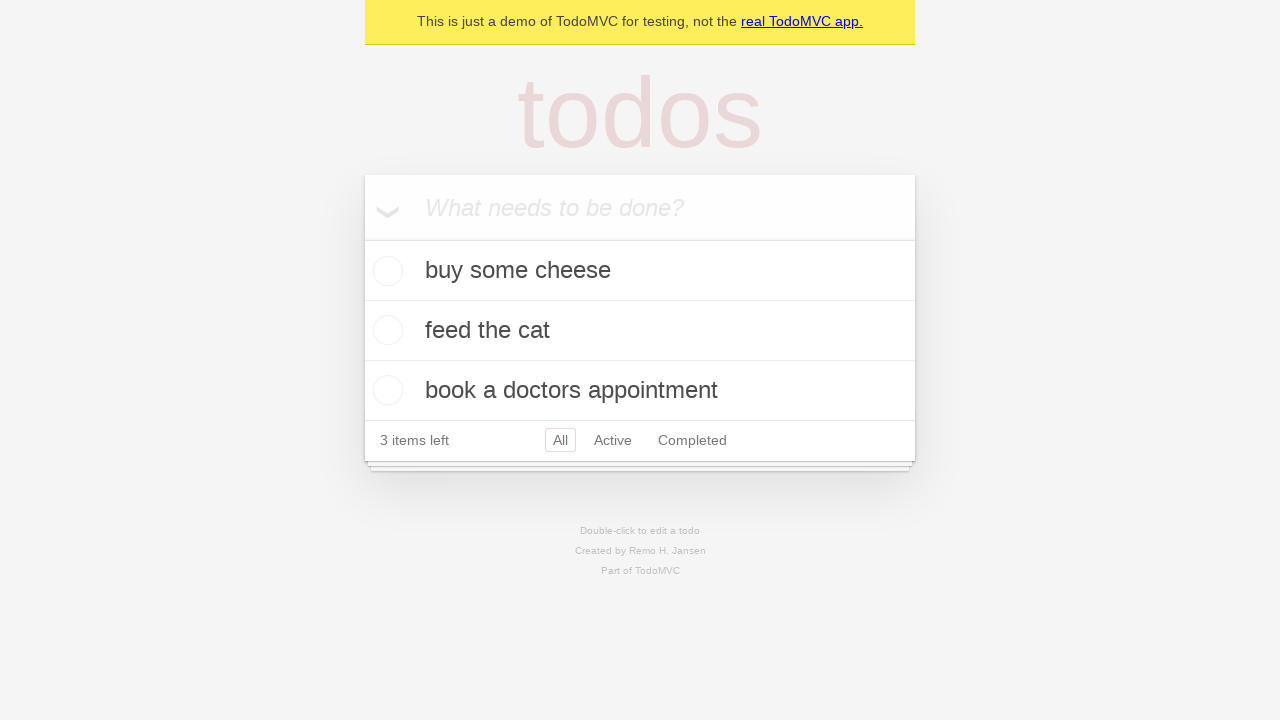

Checked the second todo item to mark it completed at (385, 330) on internal:testid=[data-testid="todo-item"s] >> nth=1 >> internal:role=checkbox
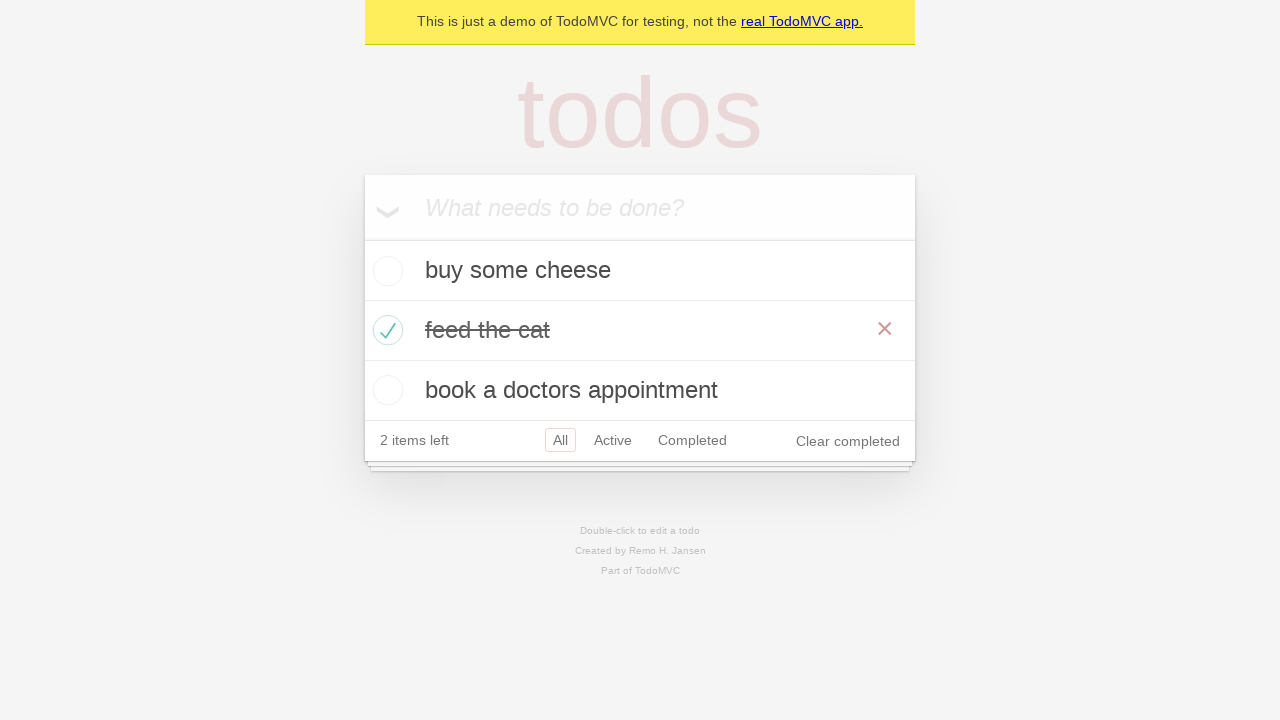

Clicked 'Clear completed' button at (848, 441) on internal:role=button[name="Clear completed"i]
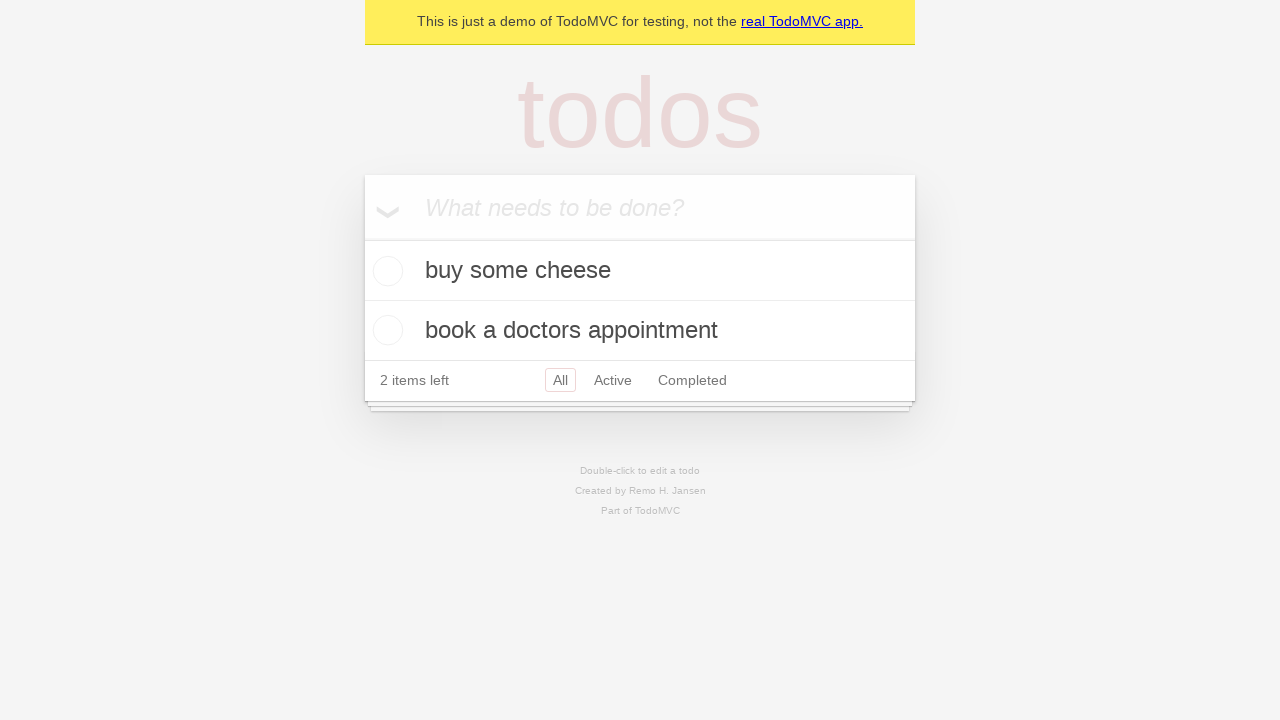

Waited for completed item to be removed, leaving 2 todo items
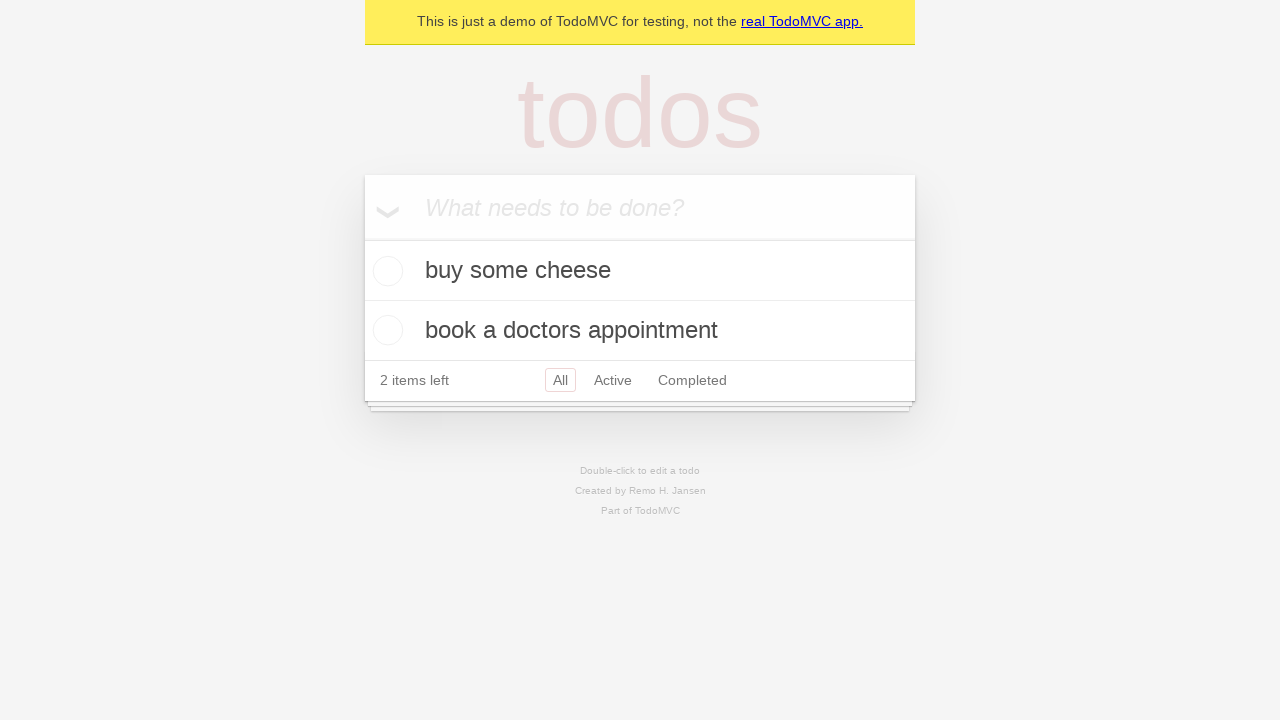

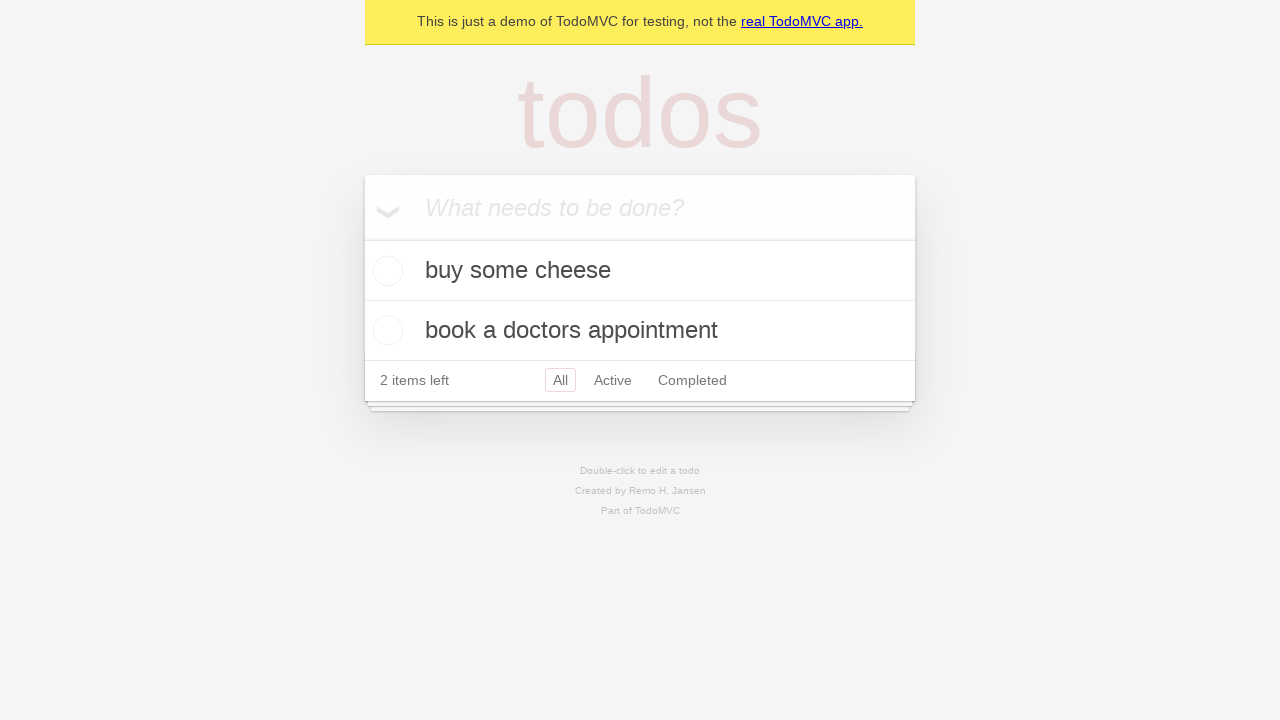